Tests the careers dropdown tab by clicking on it and verifying it is displayed correctly

Starting URL: https://www.medcase.health/

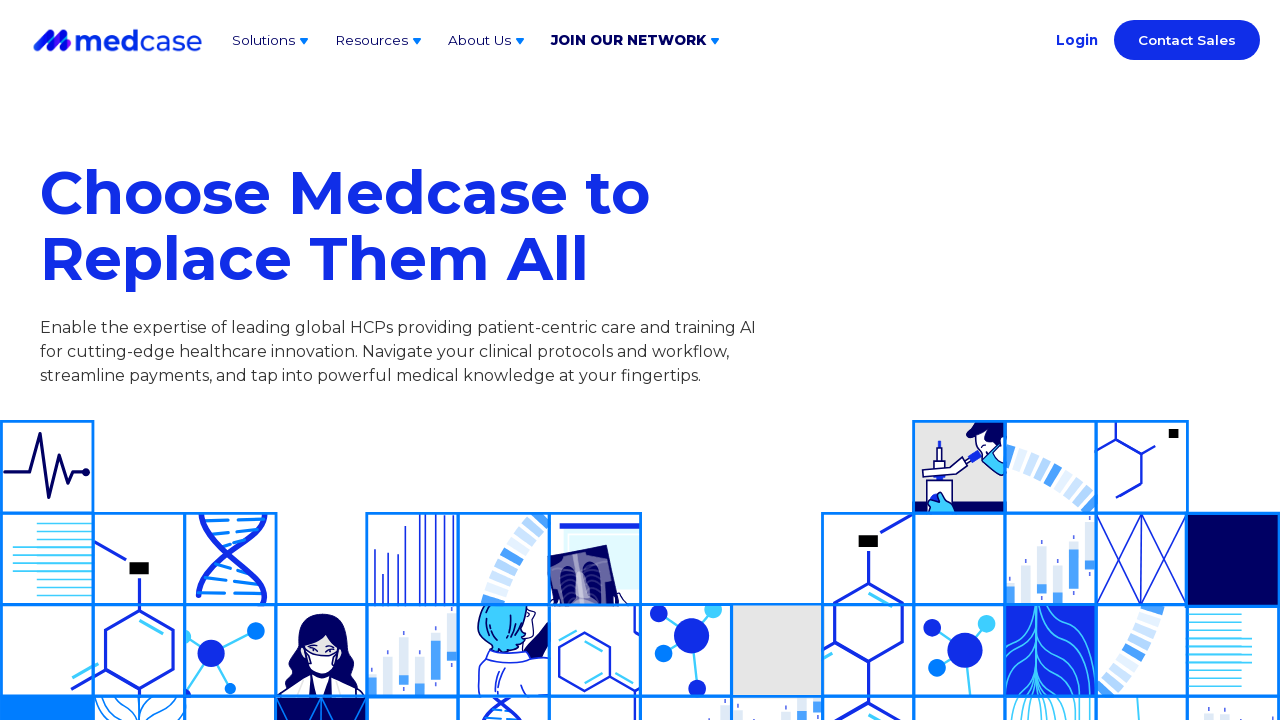

Clicked on the careers dropdown tab at (272, 40) on #w-dropdown-toggle-0
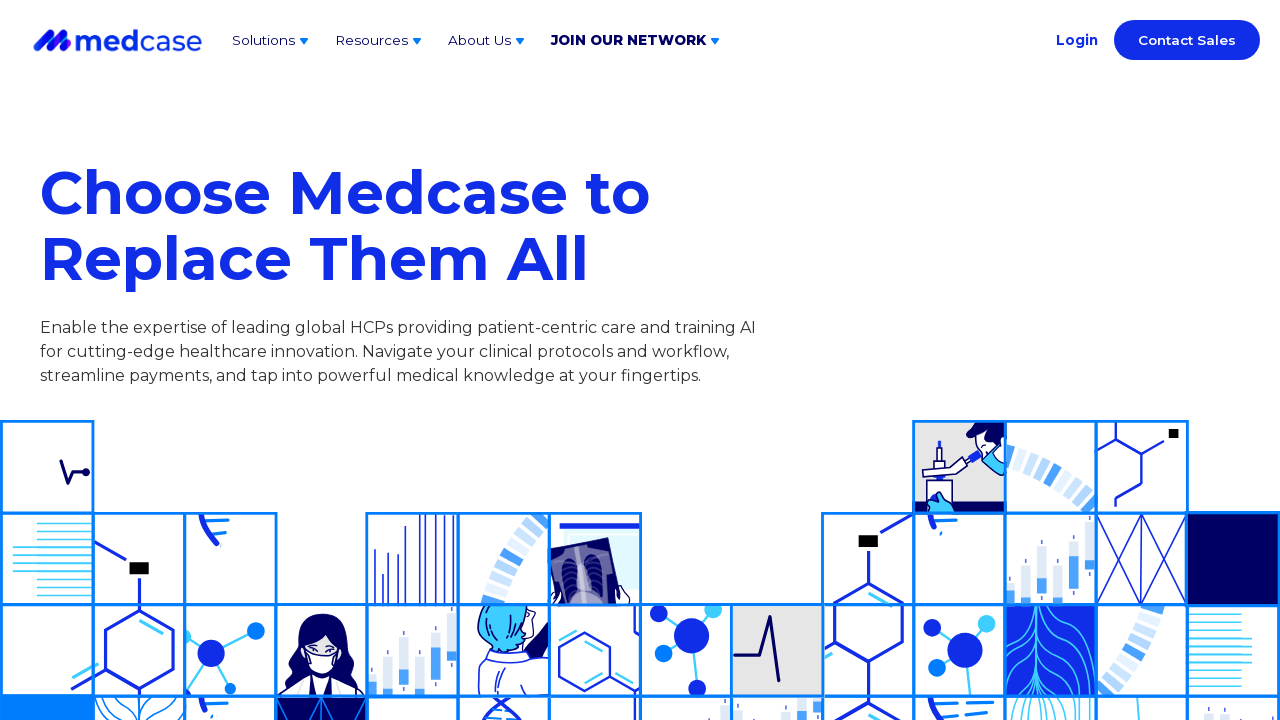

Careers dropdown tab is now visible
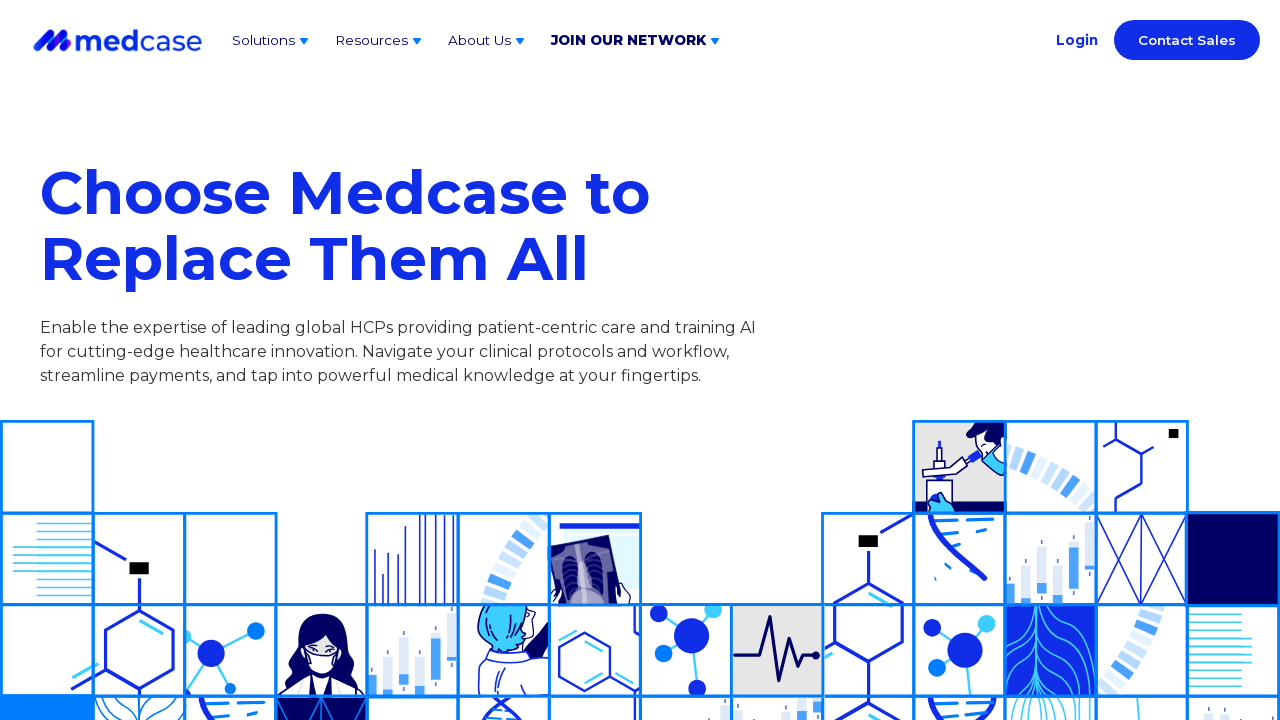

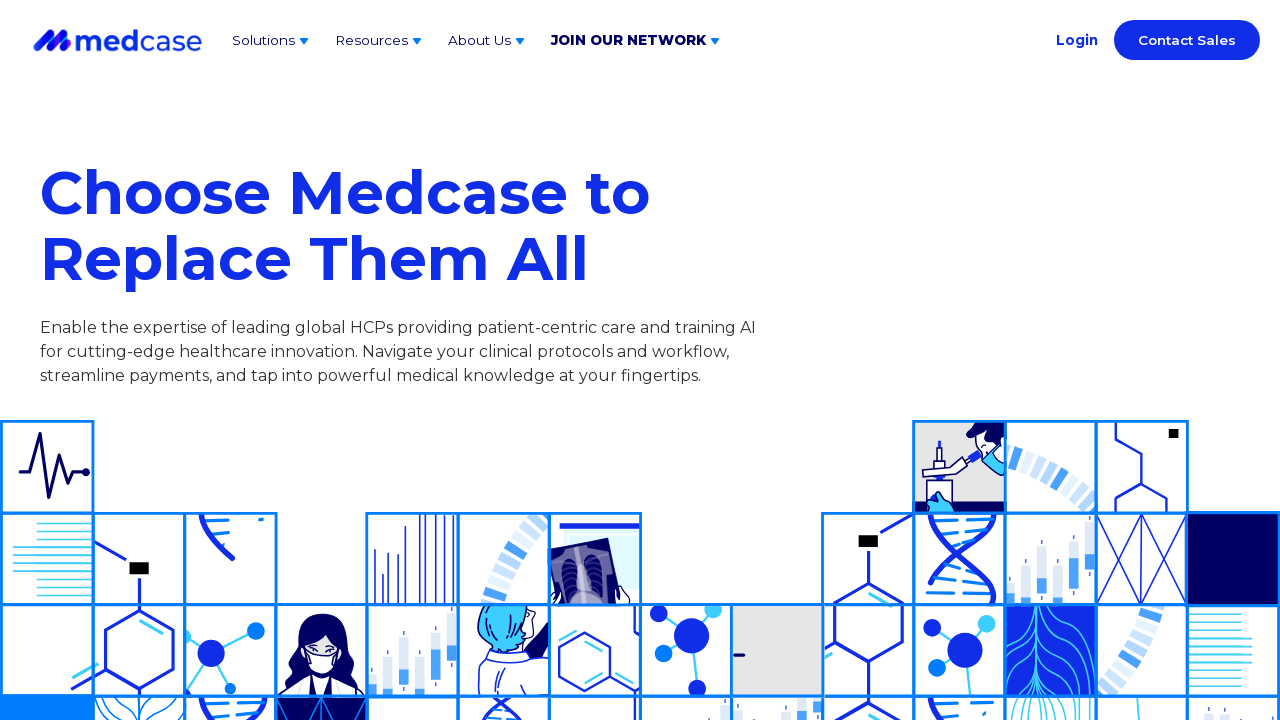